Tests form filling on DemoQA automation practice form, demonstrating various input types including text fields, radio buttons, checkboxes, and text areas

Starting URL: https://demoqa.com/automation-practice-form

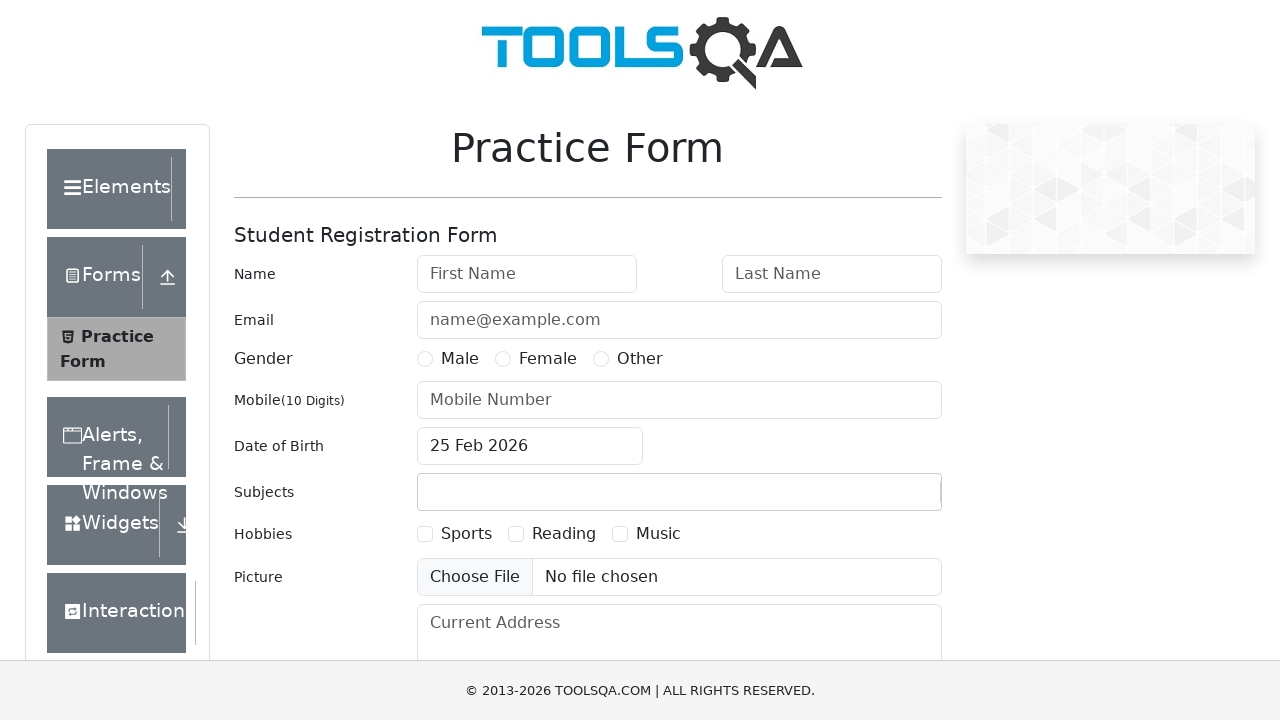

Filled first name field with 'Kiran' using AND operator xpath on //input[@placeholder='First Name' and @id='firstName']
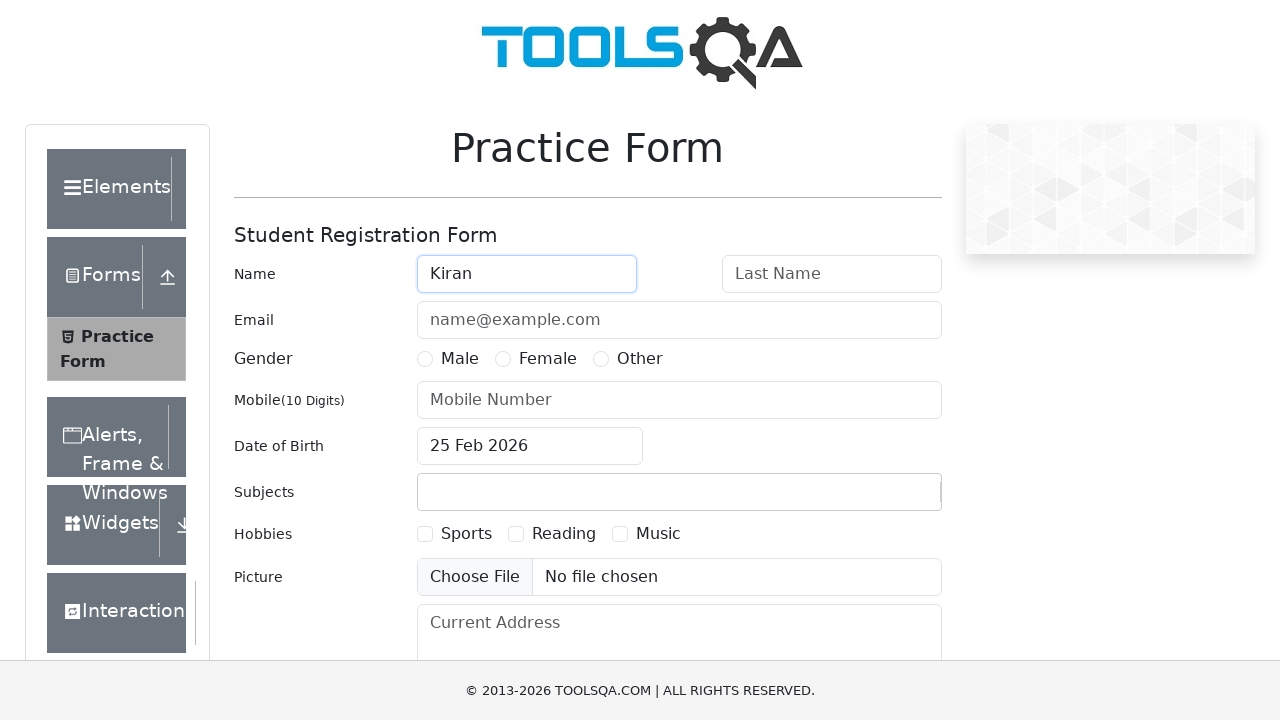

Filled last name field with 'Sambhare' using AND operator xpath on //input[@placeholder='Last Name' and @class=' mr-sm-2 form-control']
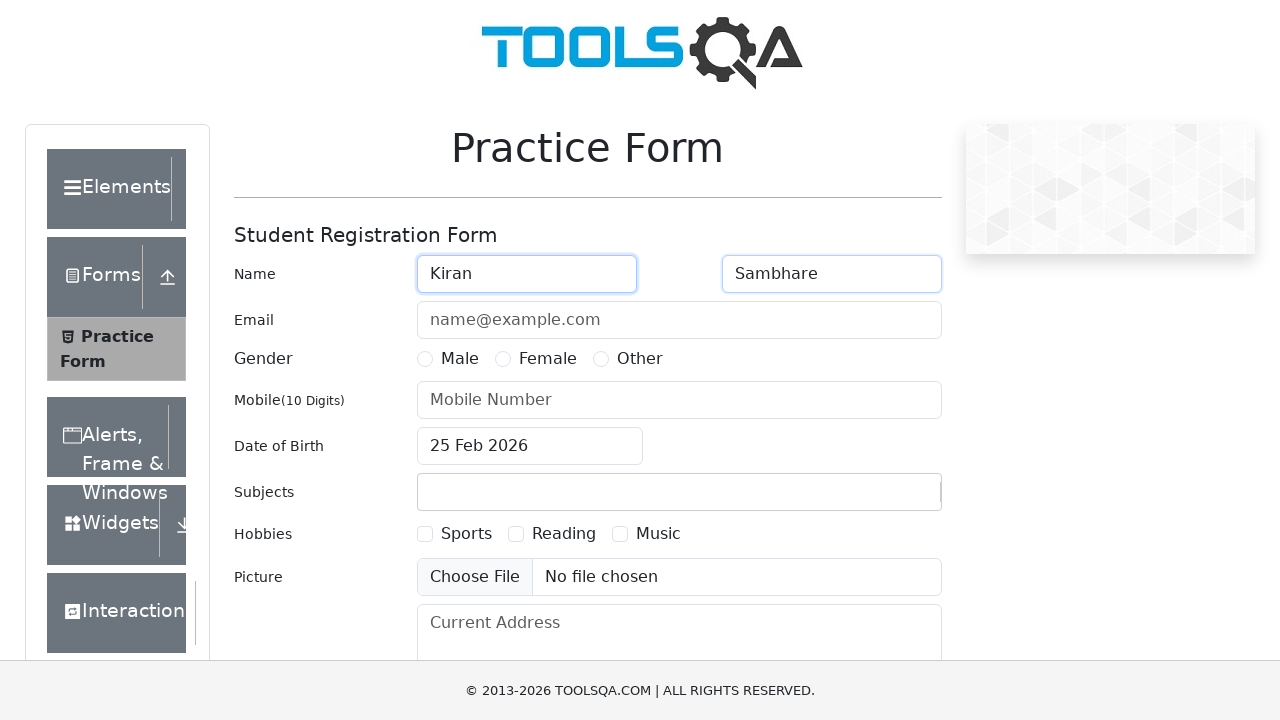

Filled email field with 'kiran99@gmail.com' using AND operator xpath on //input[@type='text' and @id='userEmail']
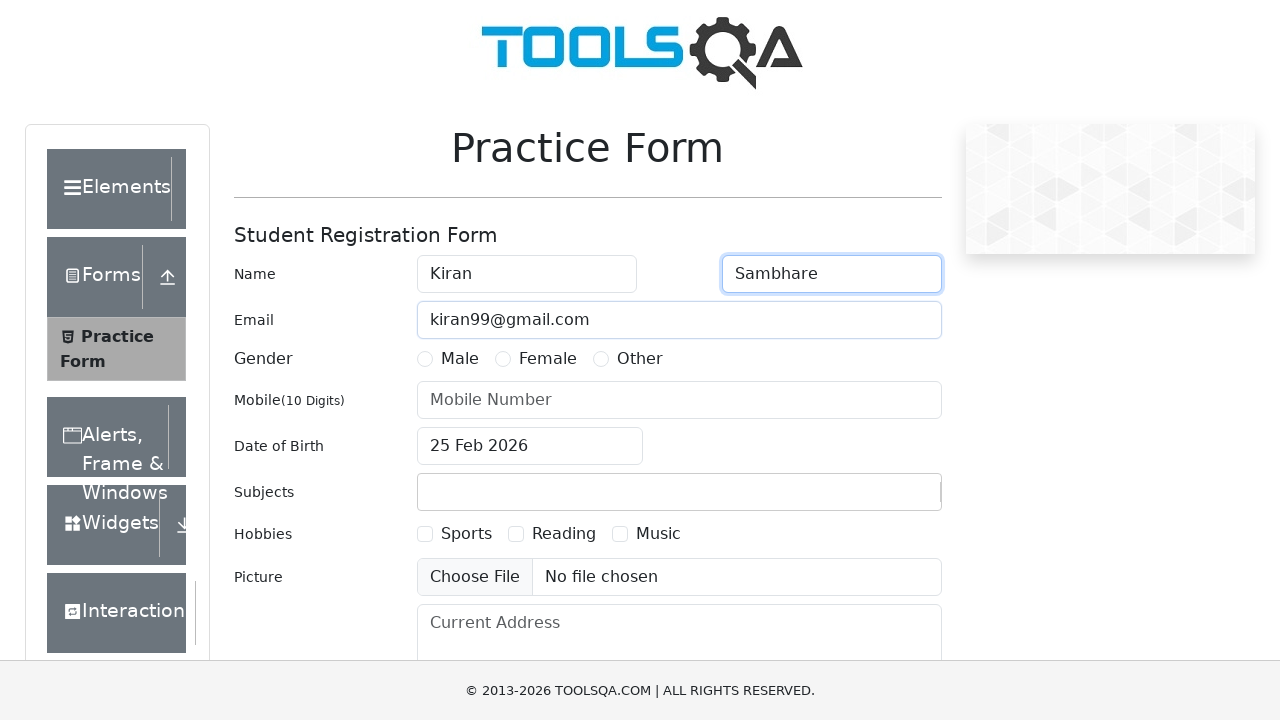

Selected Female gender radio button at (548, 359) on xpath=//label[@for='gender-radio-2']
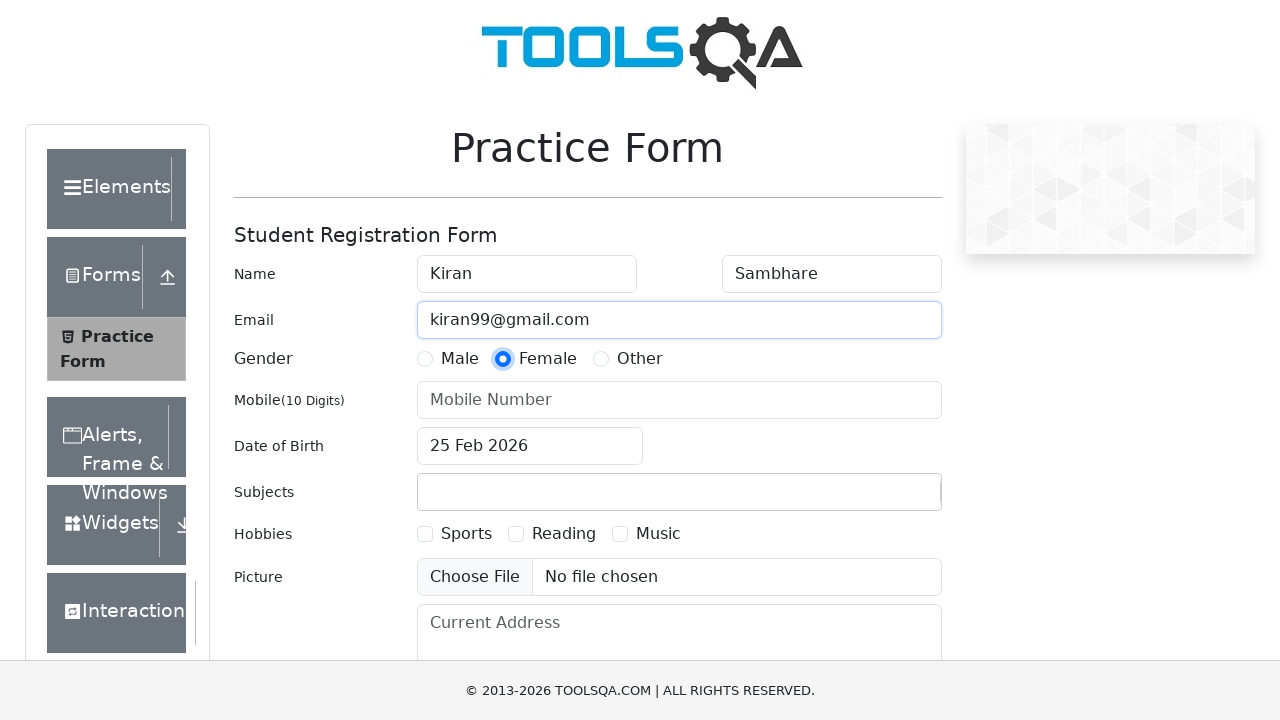

Filled mobile number field with '9326708637' using AND operator xpath on //input[@id='userNumber' and @placeholder='Mobile Number']
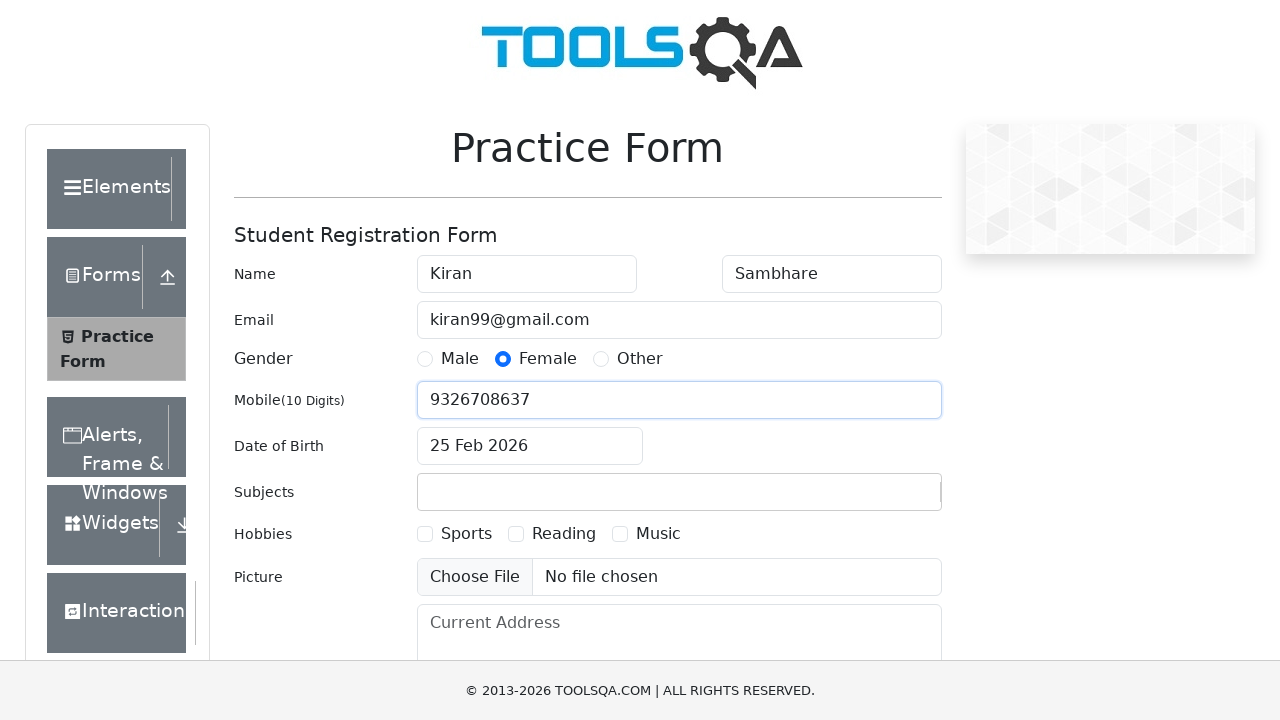

Filled subjects field with 'Computer Science' using JavaScript
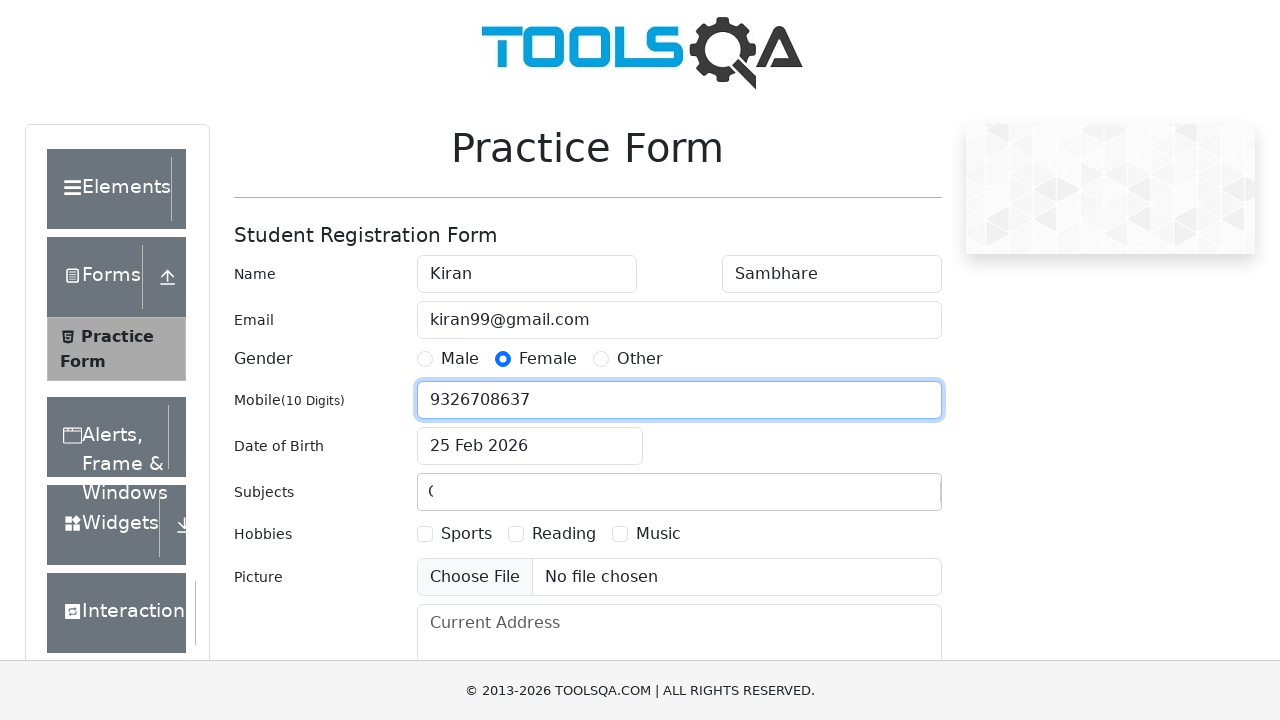

Selected Reading hobbies checkbox at (564, 534) on xpath=//label[@for='hobbies-checkbox-2']
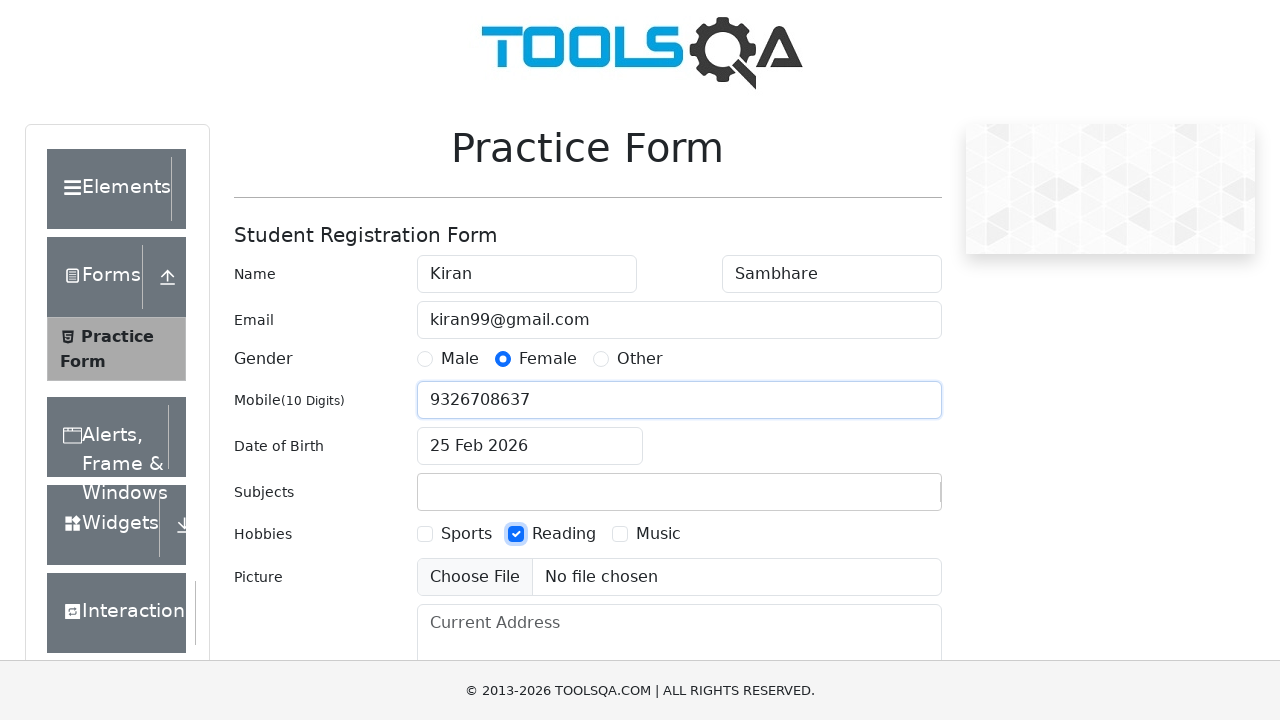

Filled current address field with 'Mahal, Nagpur' using AND operator xpath on //textarea[@placeholder='Current Address' and @id='currentAddress']
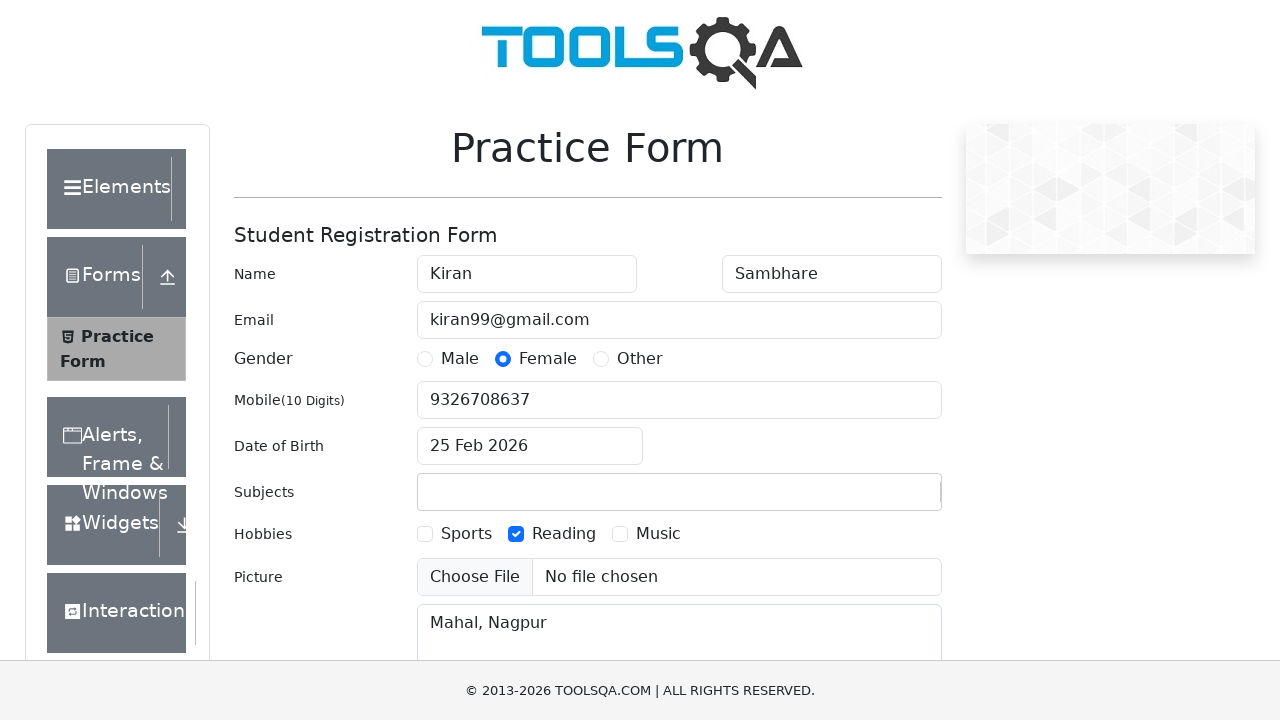

Clicked on Elements section using OR operator xpath at (109, 189) on xpath=//div[@class='header-text' or @class='pr-1']
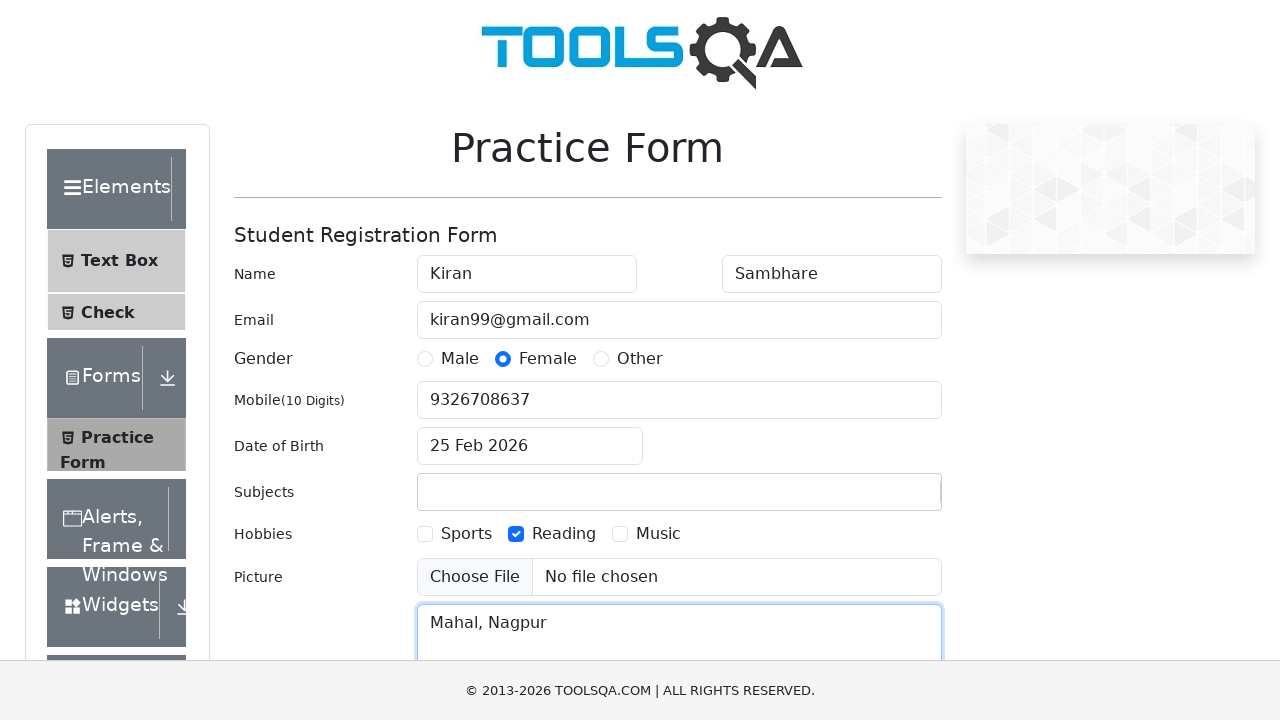

Clicked on Text Box menu item using OR operator xpath at (116, 261) on xpath=//li[@class='btn btn-light' or @id='item-0']
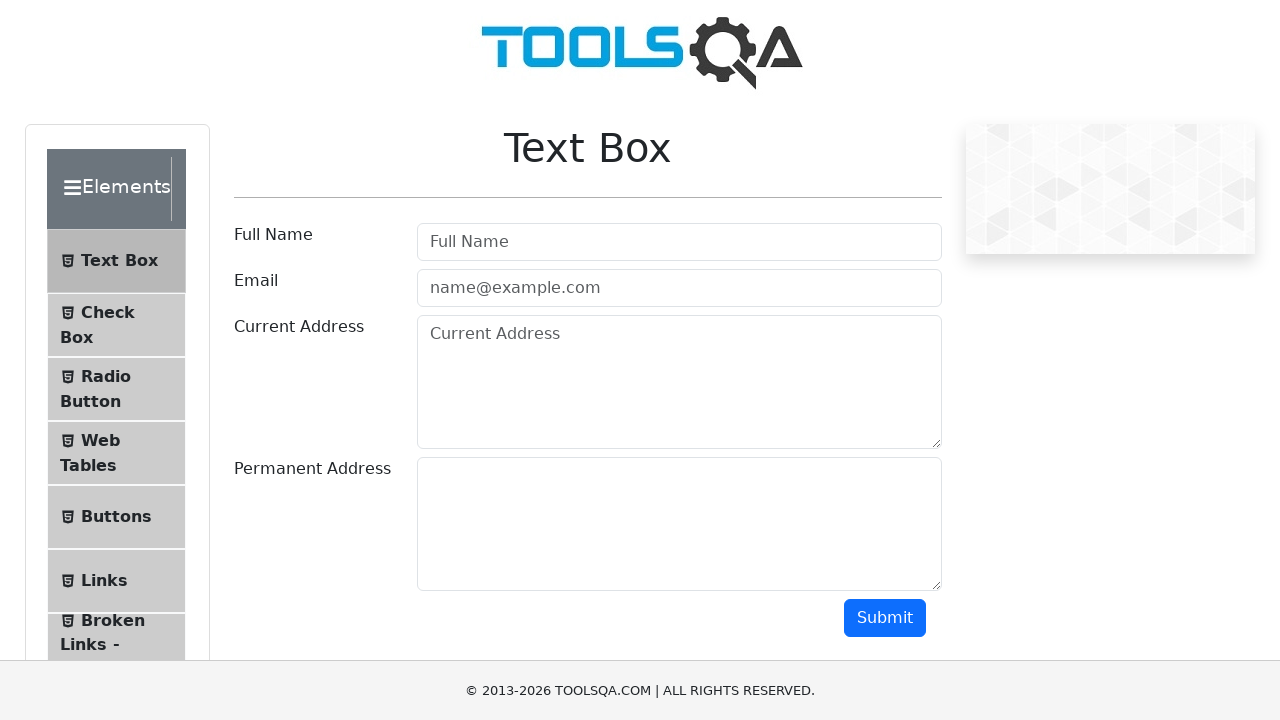

Filled username field with 'Kishor' in text box form using OR operator xpath on //input[@type='text' or @id='userName']
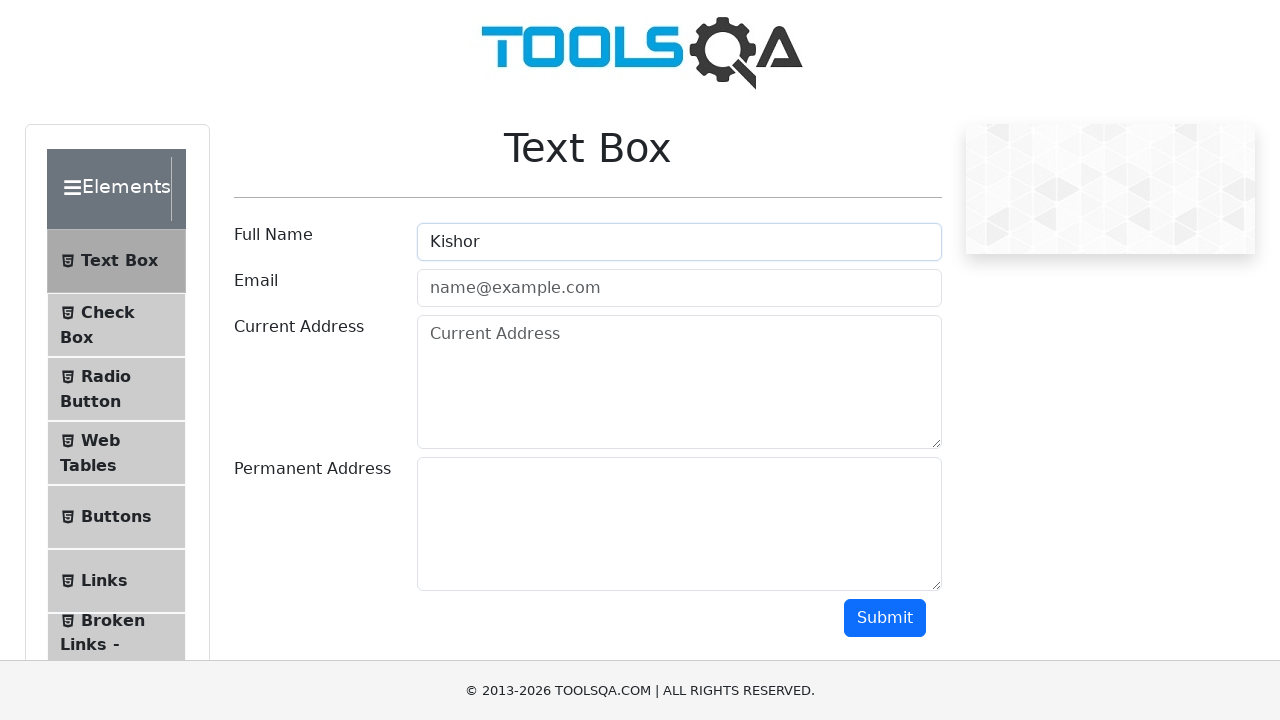

Filled email field with 'kishor@example.com' in text box form using OR operator xpath on //input[@type='email' or @id='userEmail']
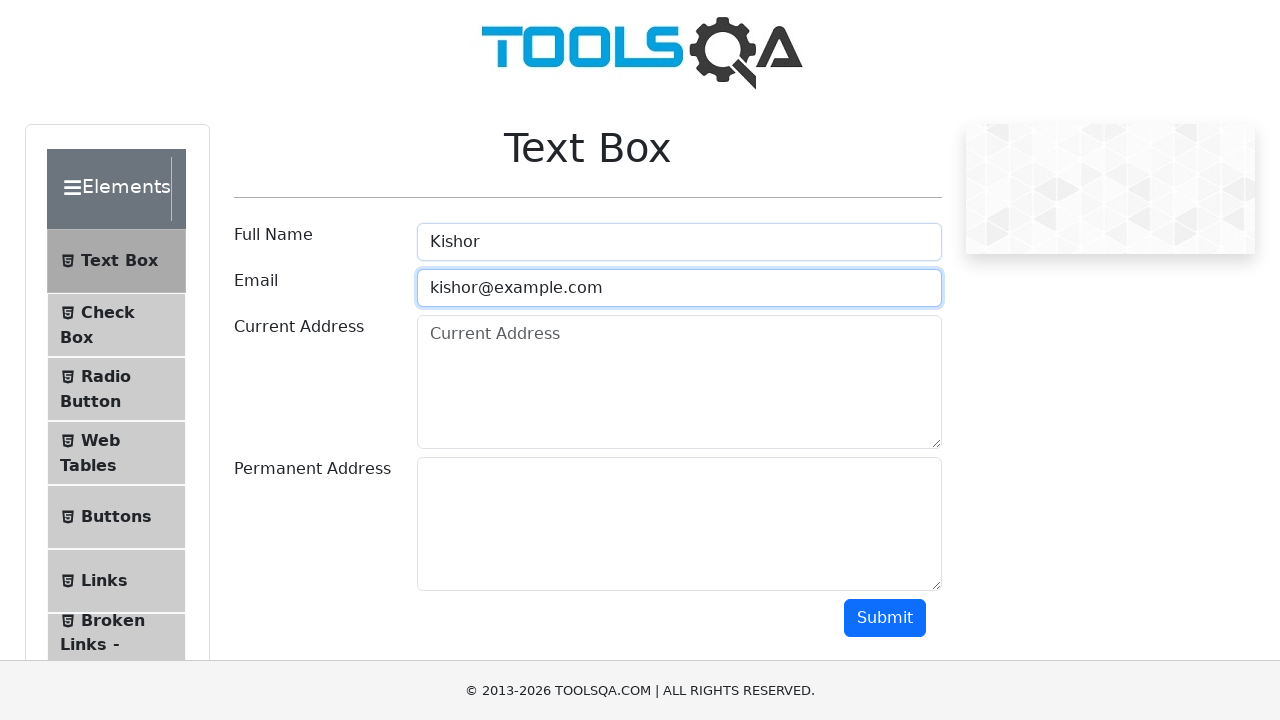

Filled current address field with 'Amravati' in text box form using OR operator xpath on //textarea[@placeholder='Current Address' or @id='currentAddress']
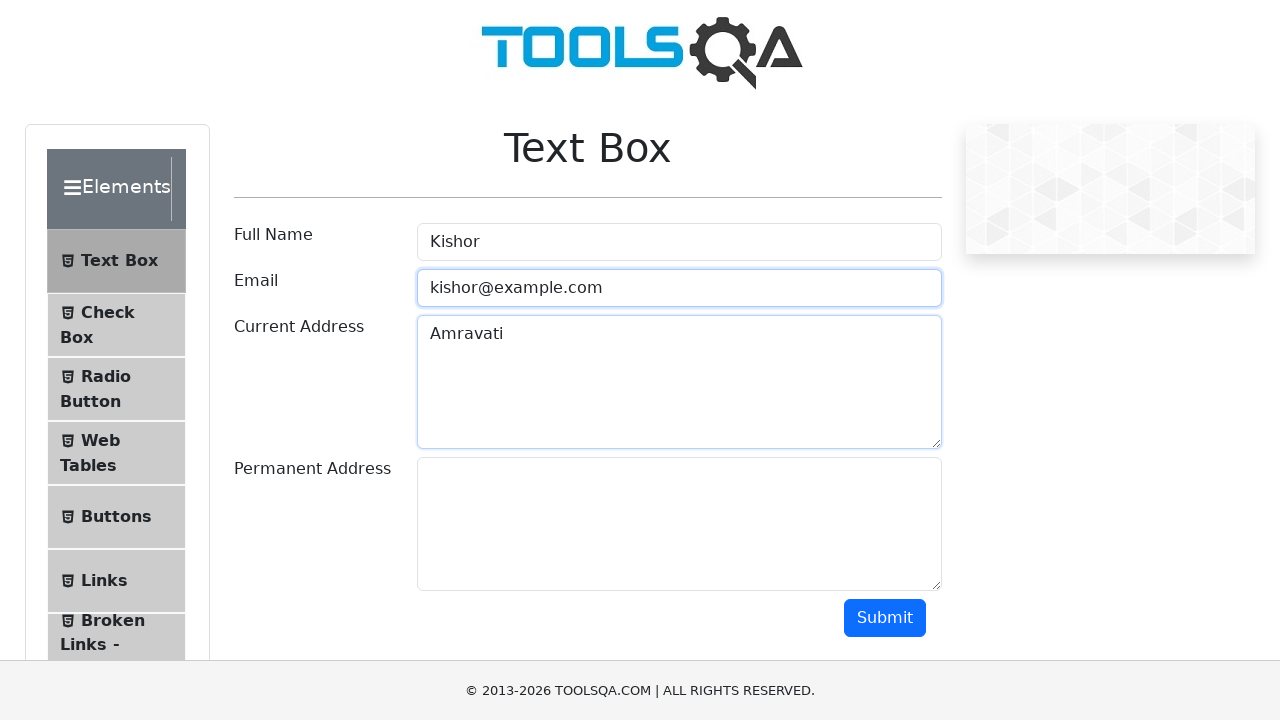

Filled permanent address field with 'Nagpur, Maharashtra' using OR operator xpath on //textarea[@class='col-md-9 col-sm-12' or @id='permanentAddress']
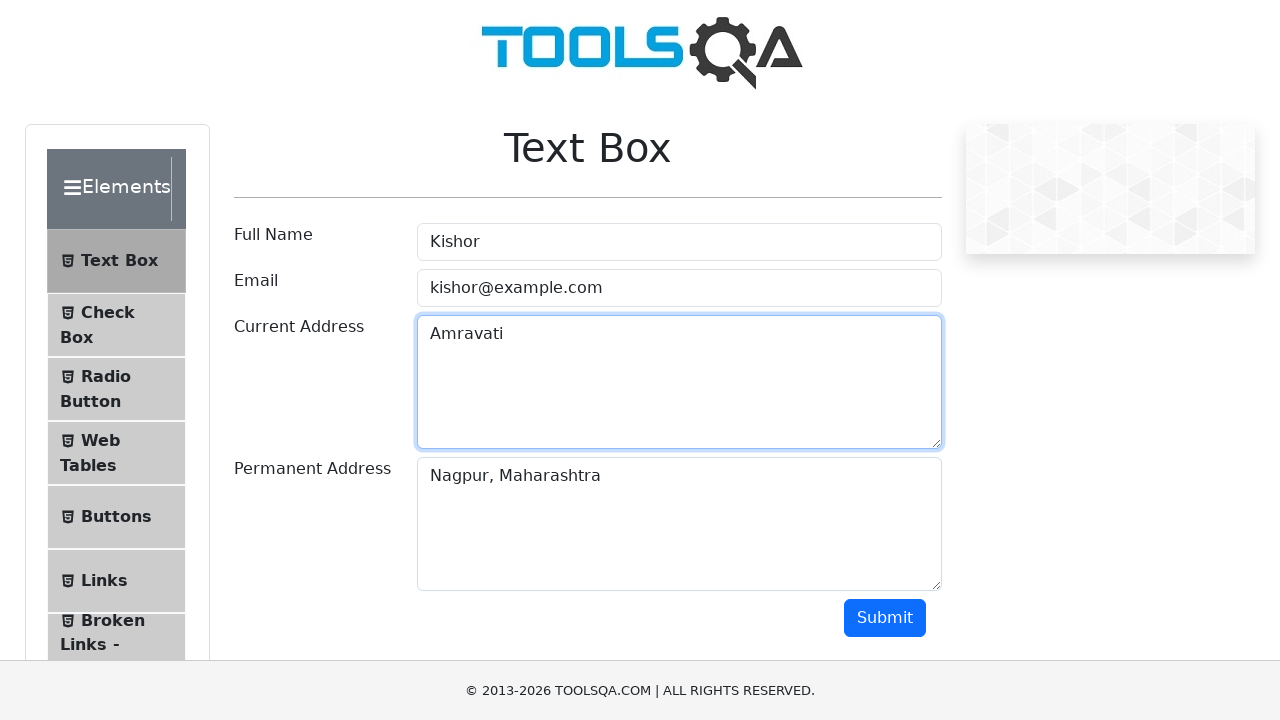

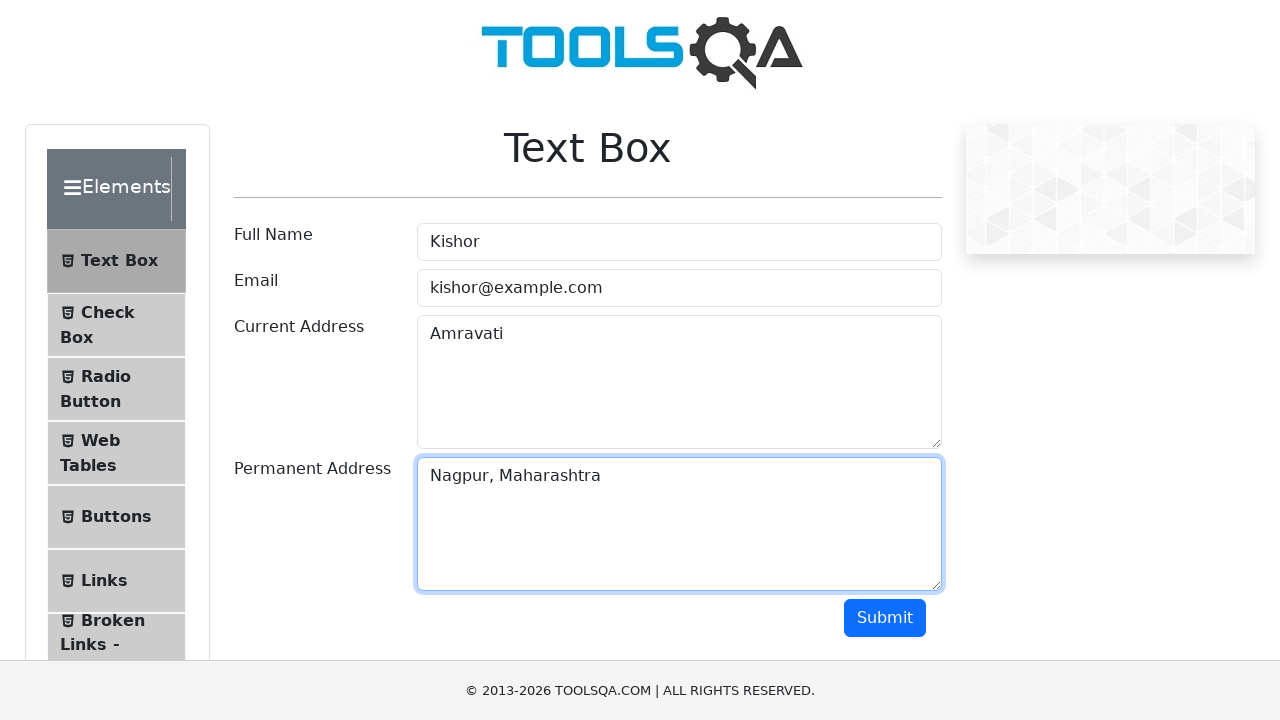